Tests waiting for the 'Color Change' button to be visible, scrolls to it, and clicks it

Starting URL: https://demoqa.com/dynamic-properties

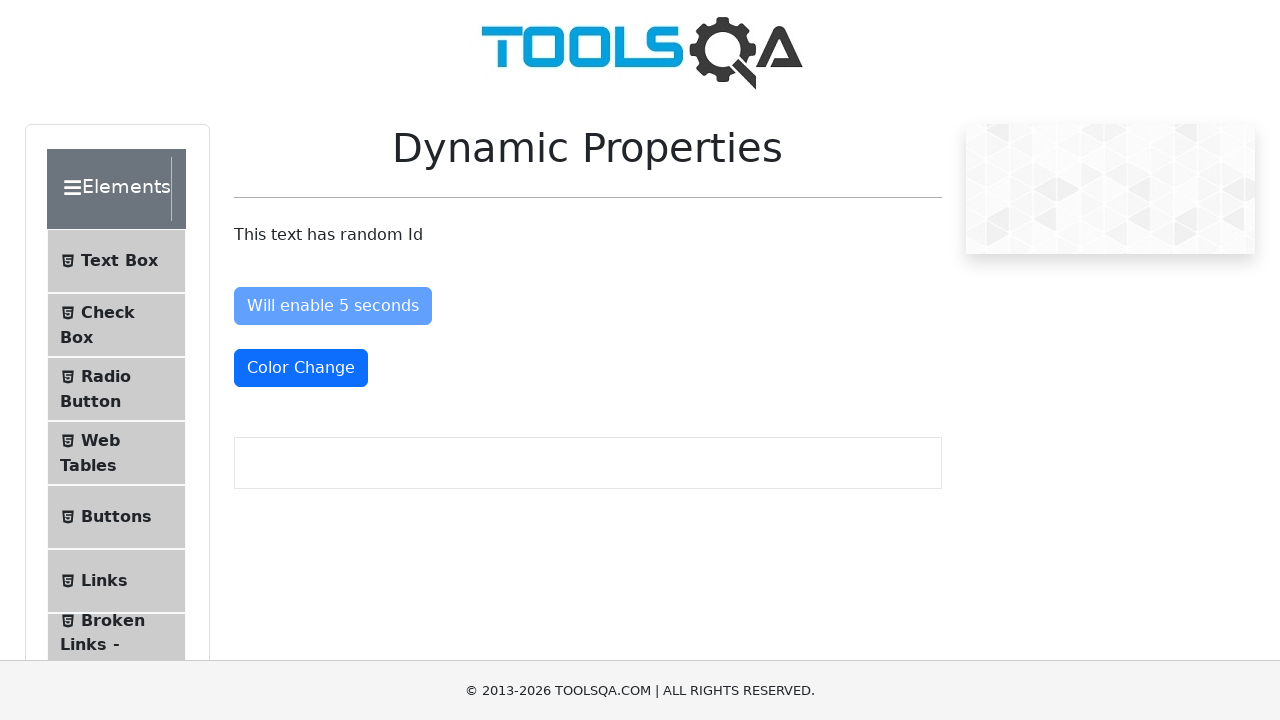

Waited for 'Color Change' button to become visible (30s timeout)
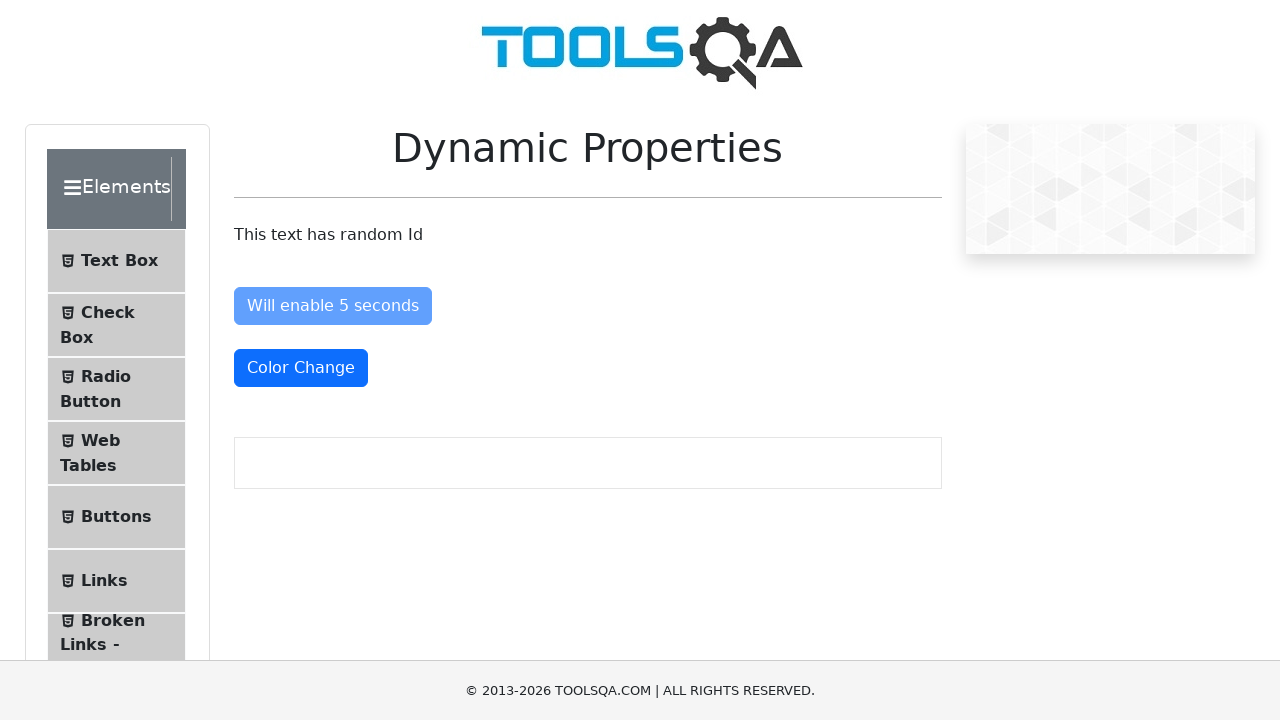

Located the 'Color Change' button element
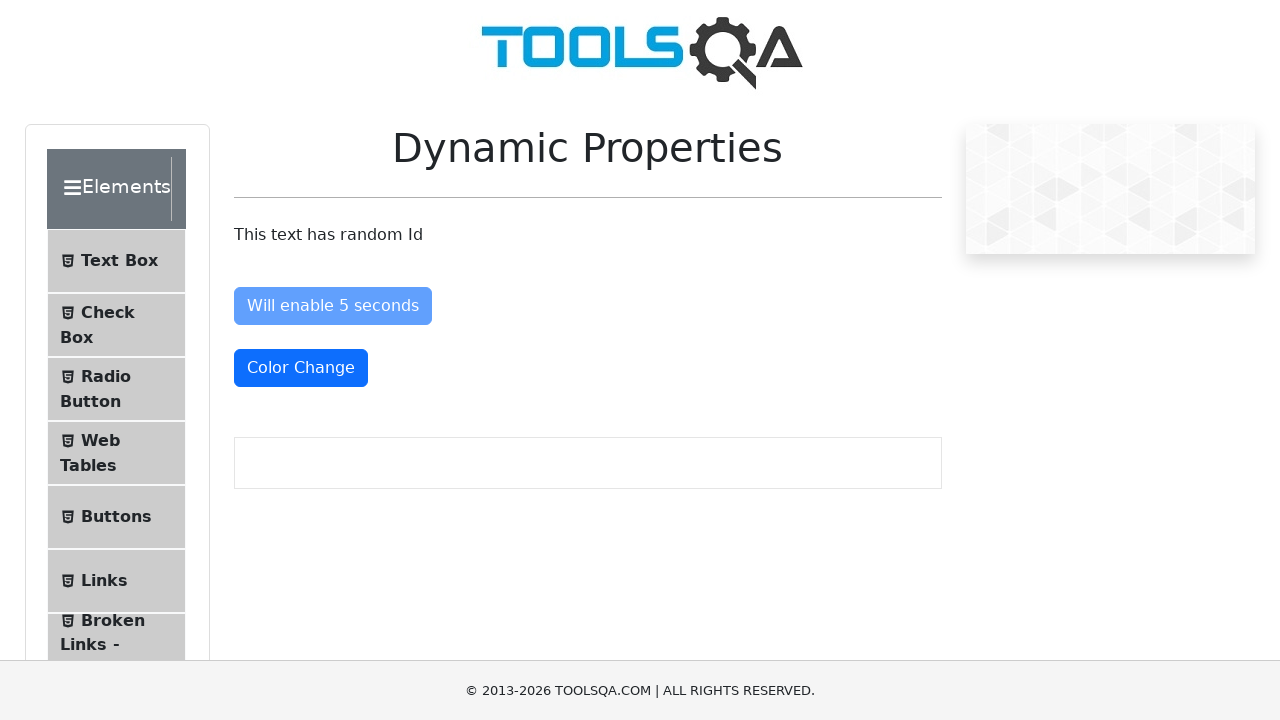

Scrolled to 'Color Change' button if needed
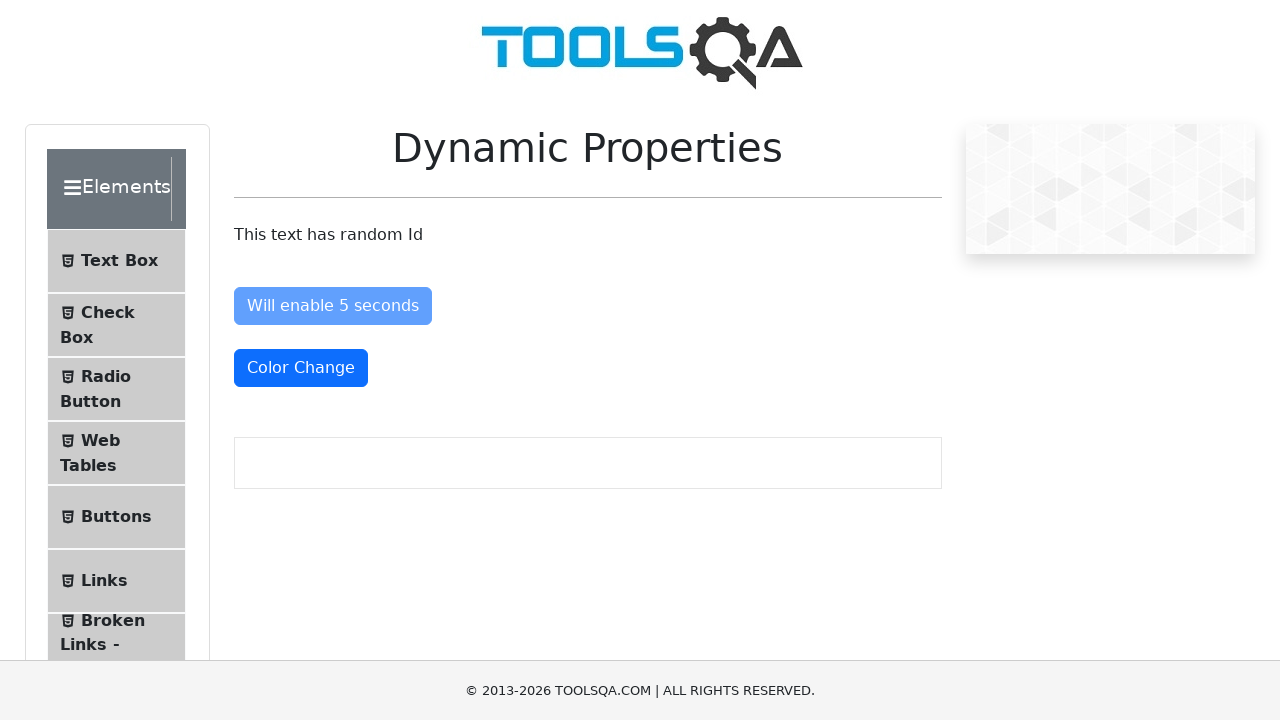

Clicked the 'Color Change' button at (301, 368) on #colorChange
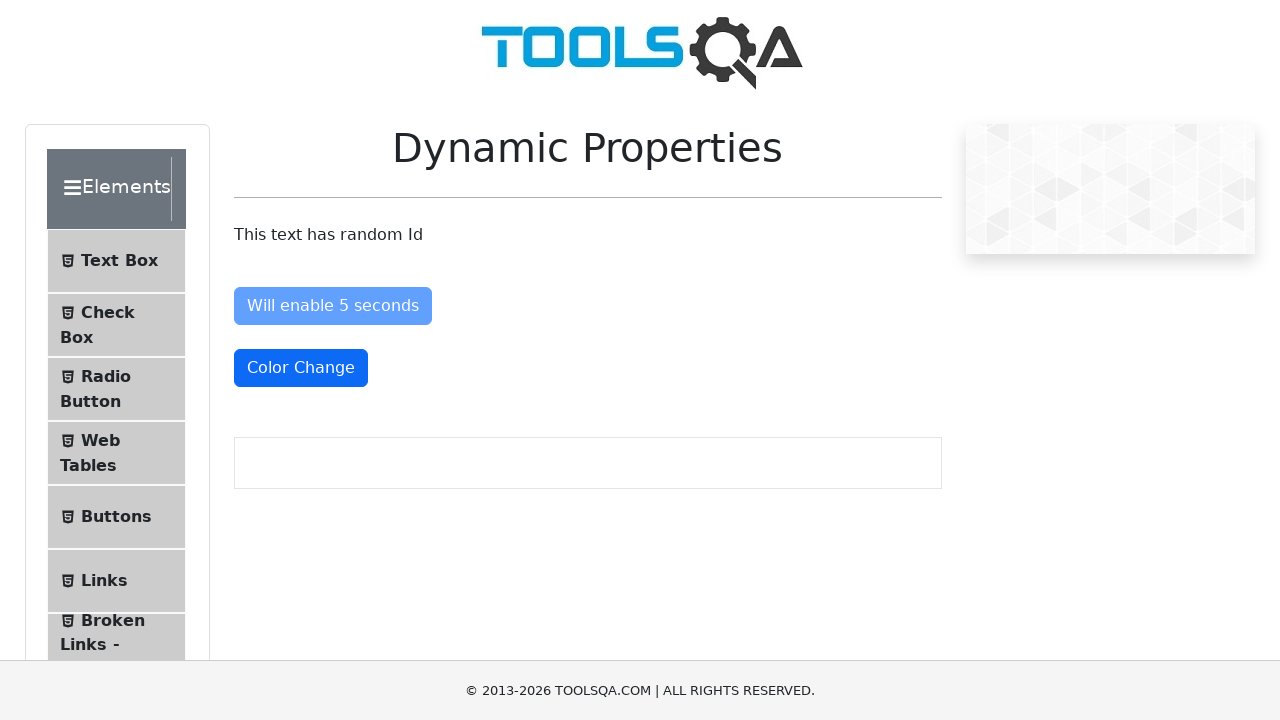

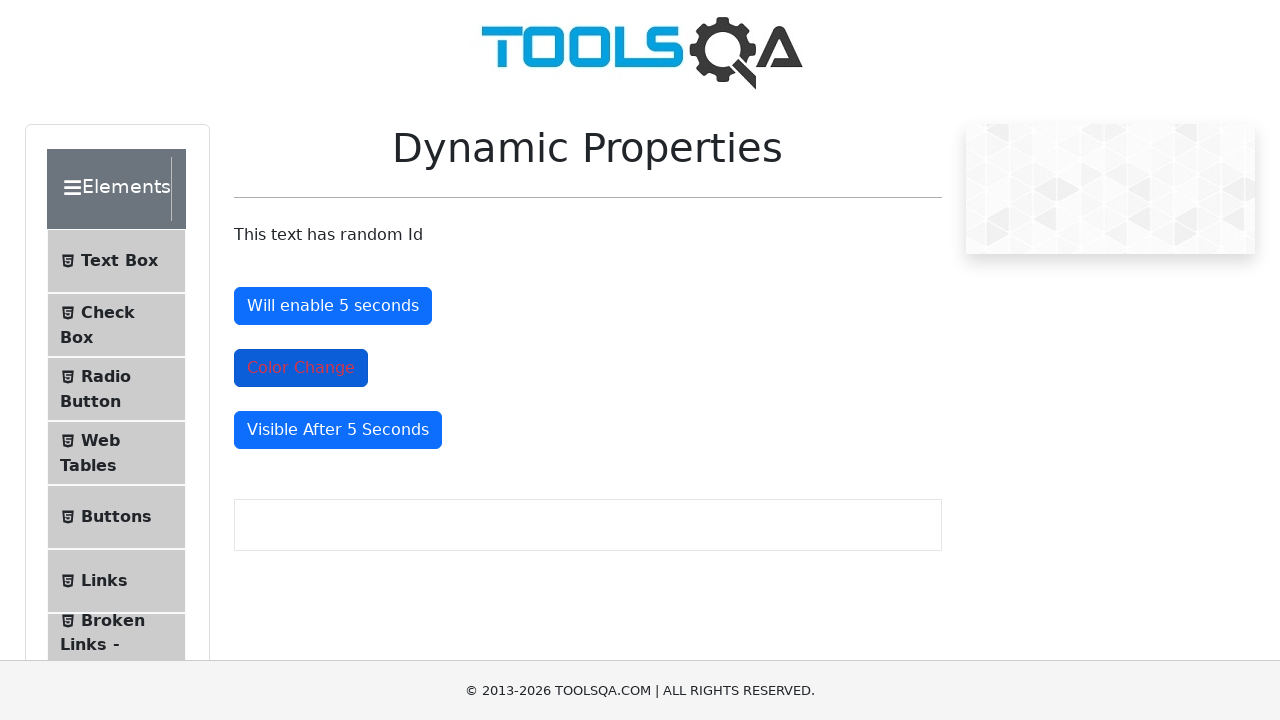